Tests window handling functionality by opening a new window, switching to it, verifying content, and switching back to the original window

Starting URL: https://the-internet.herokuapp.com/windows

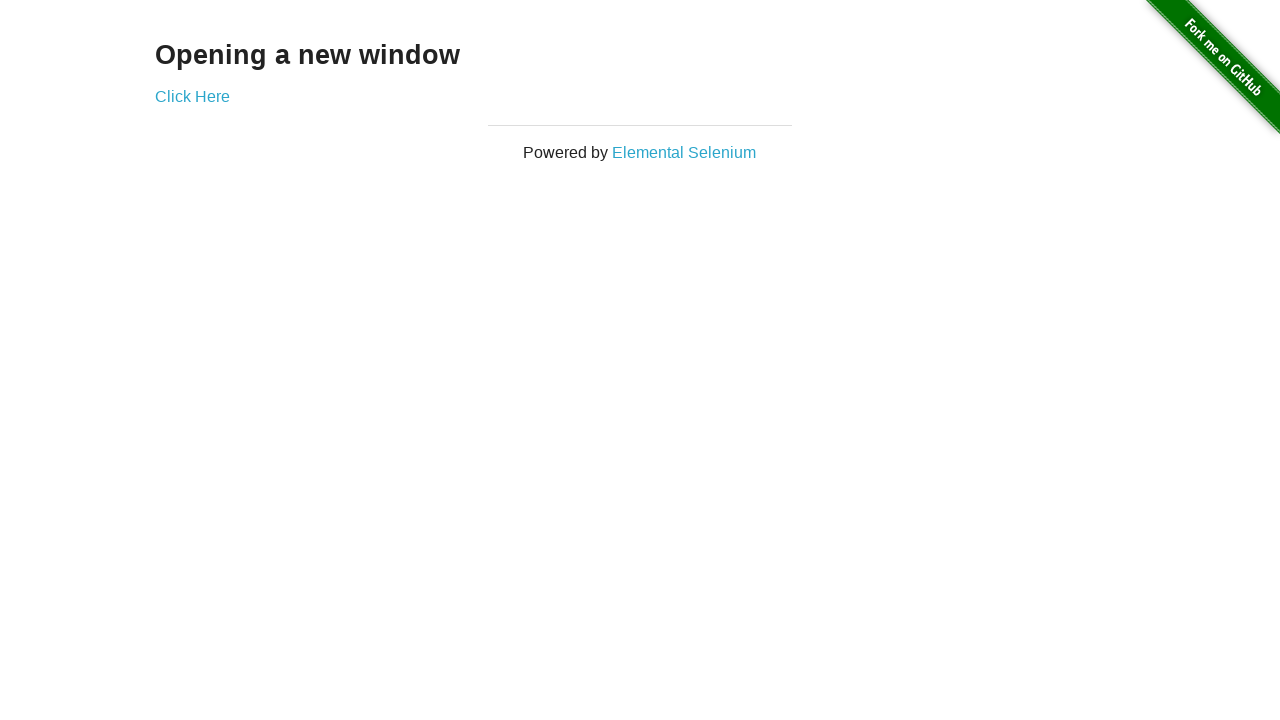

Clicked 'Click Here' button to open new window at (192, 96) on text='Click Here'
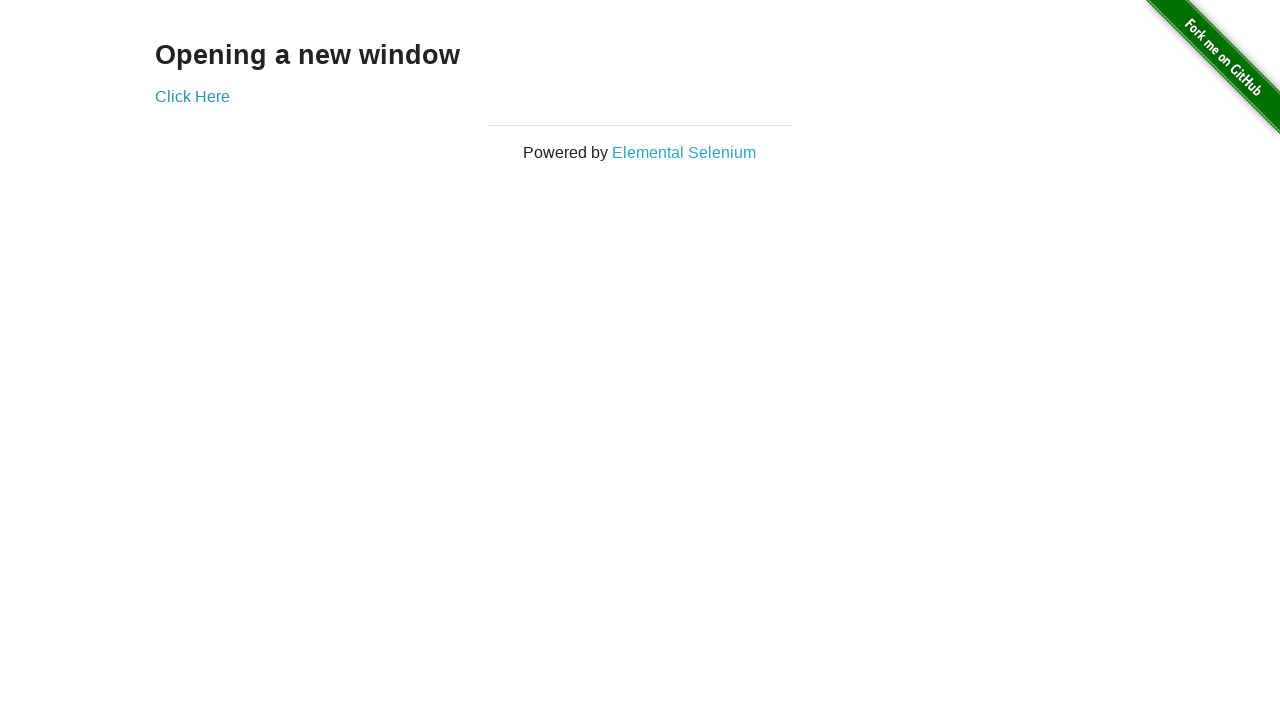

New window loaded
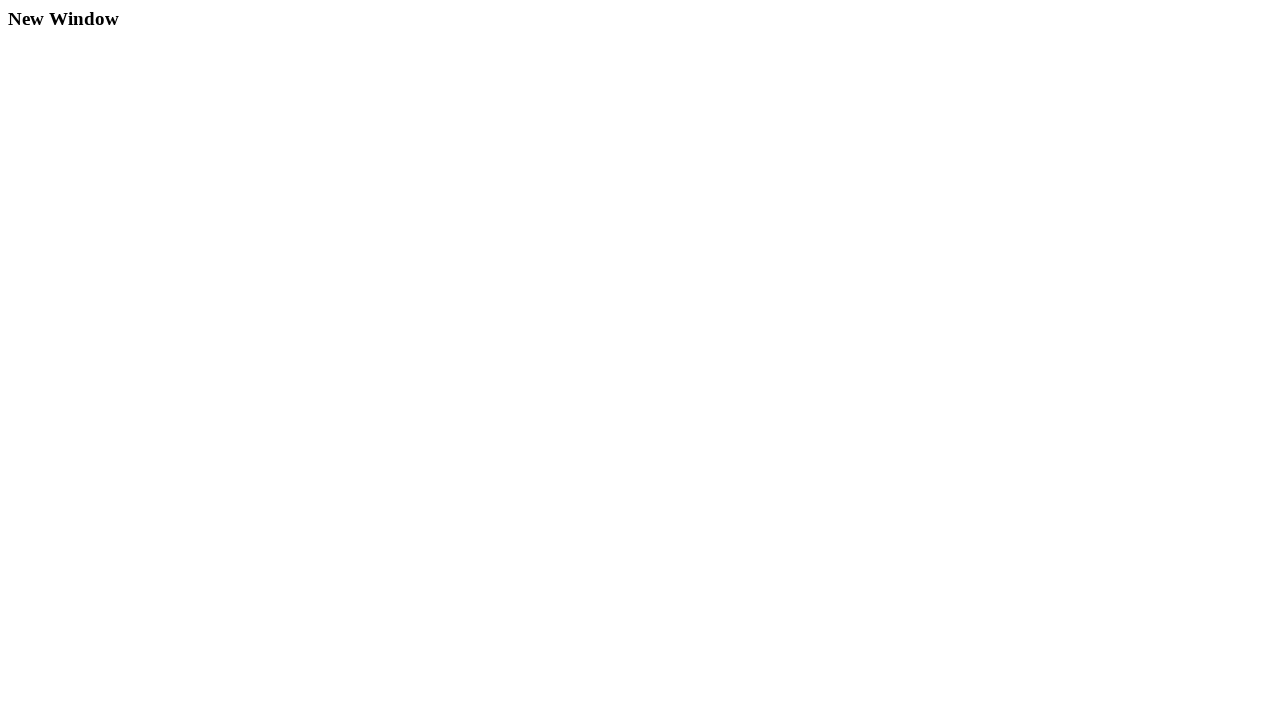

Verified new window contains 'New Window' heading
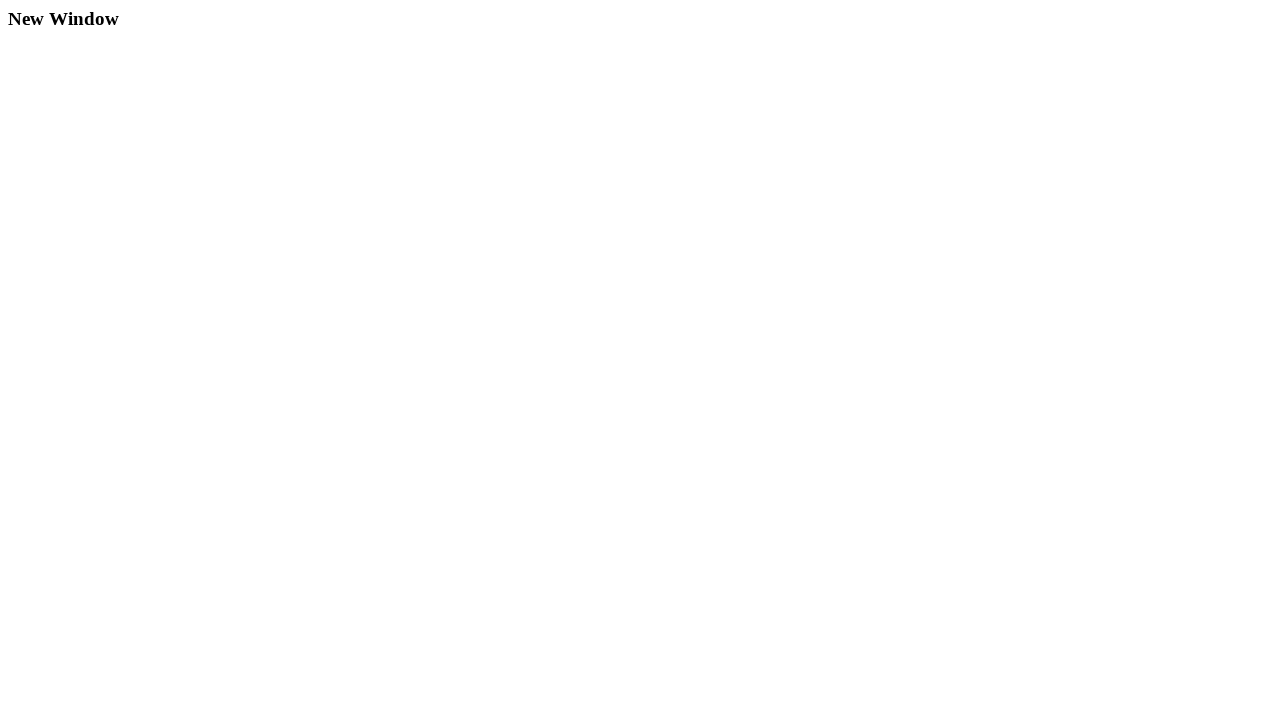

Closed the new window
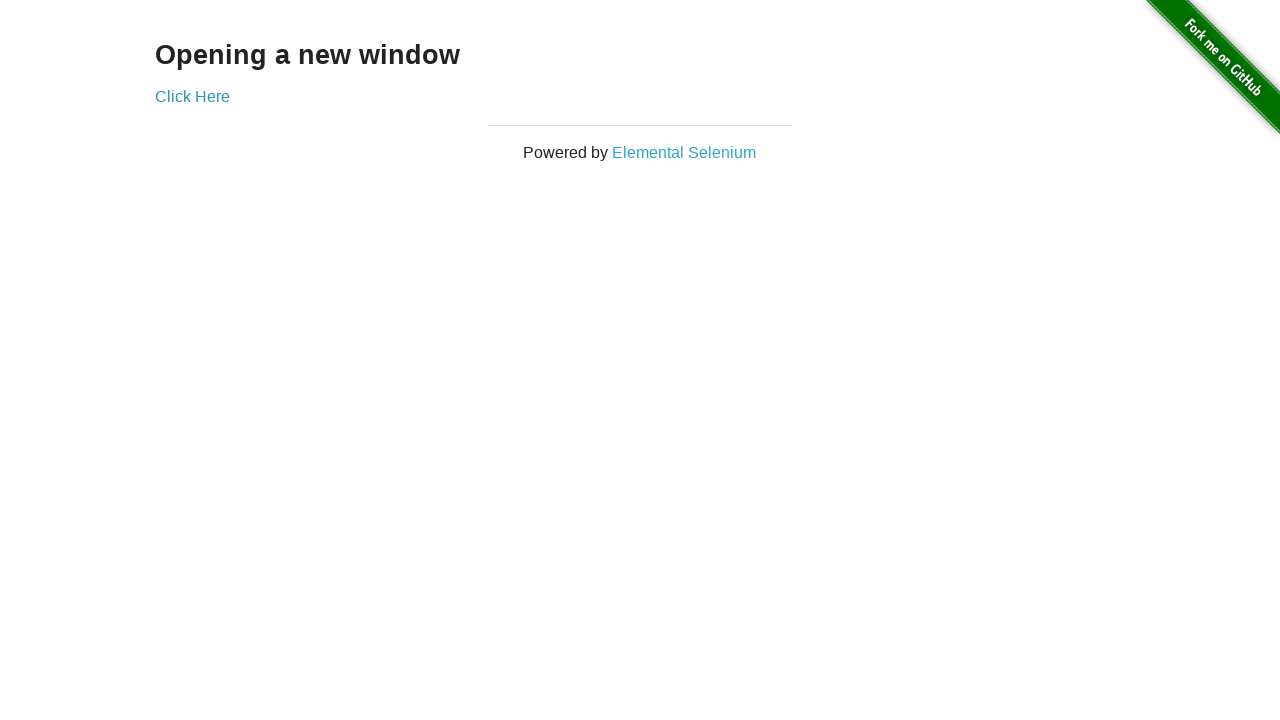

Verified original window is still active with 'The Internet' in title
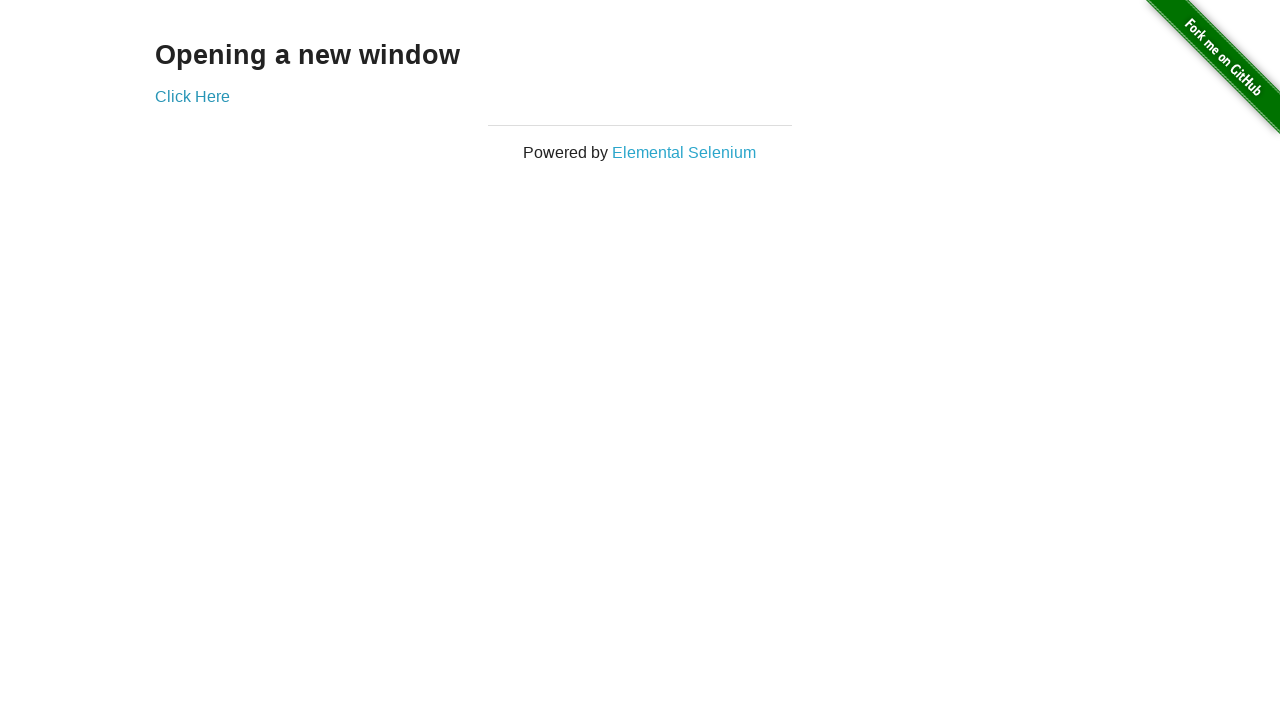

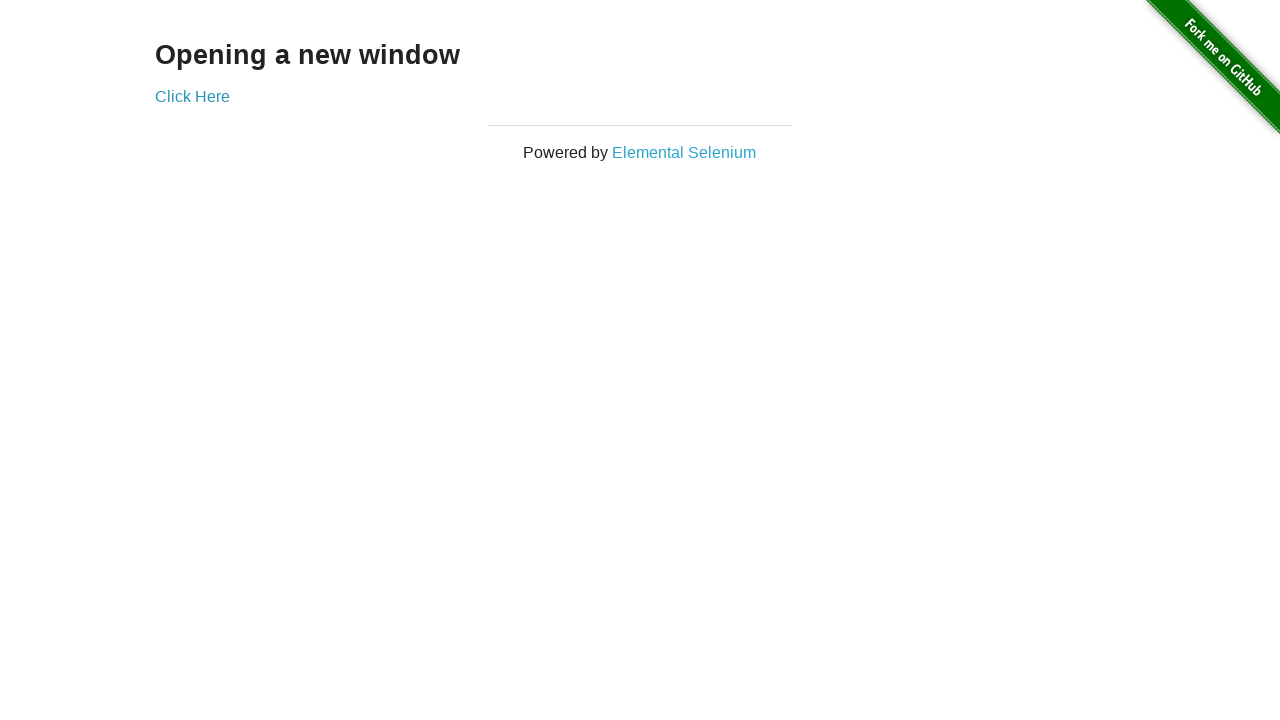